Tests jQuery UI menu by hovering over menu items to reveal submenus

Starting URL: https://the-internet.herokuapp.com/jqueryui/menu

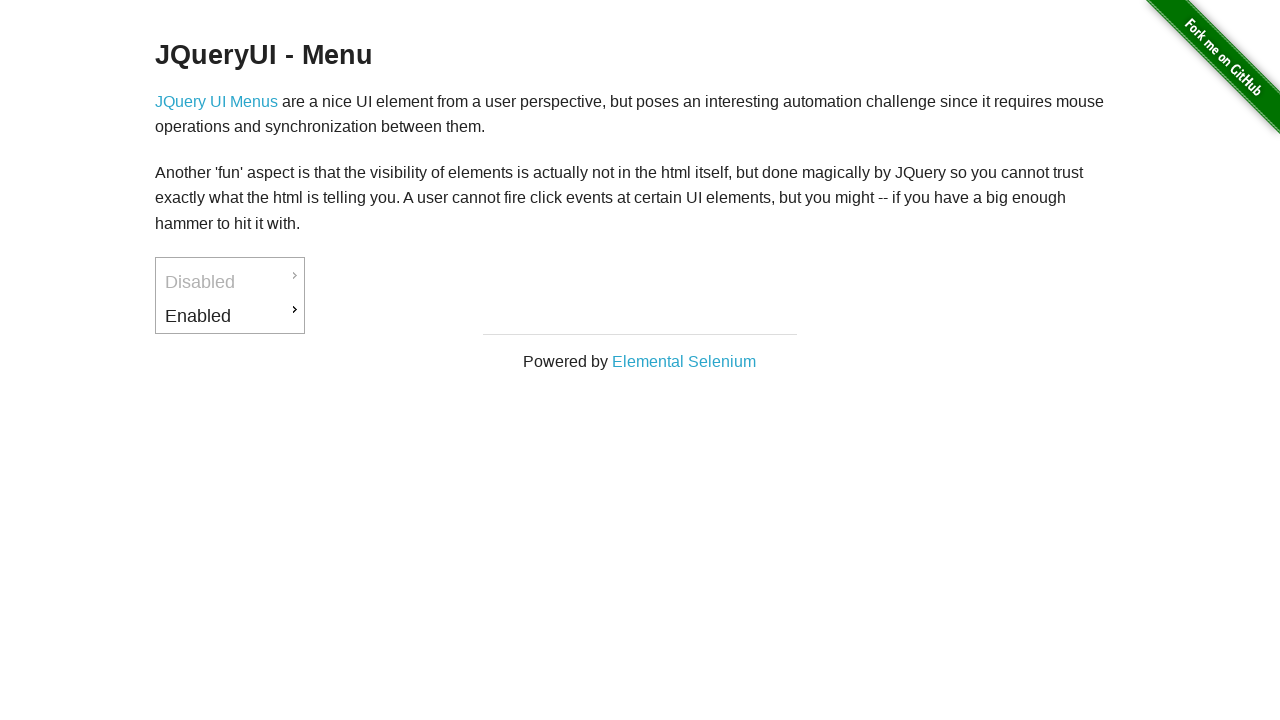

Hovered over 'Enabled' menu item to reveal submenu at (230, 316) on xpath=//*[@id="ui-id-3"]/a
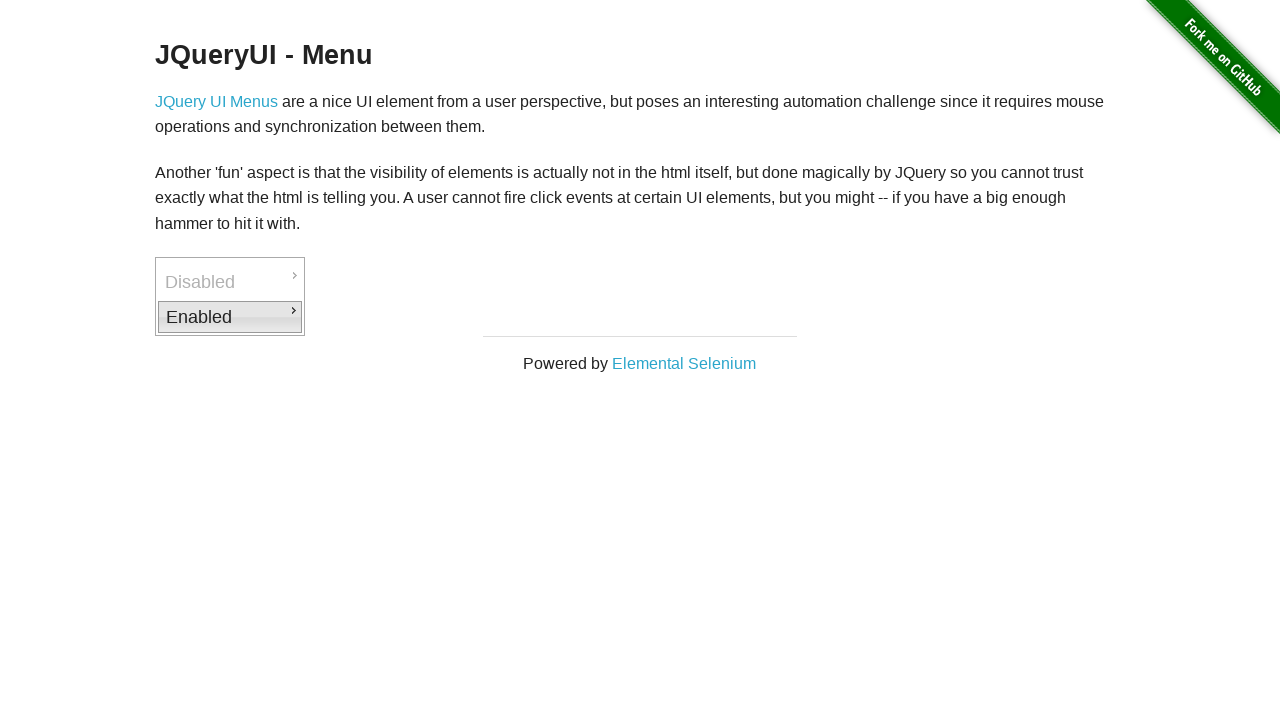

Waited 500ms for submenu to appear
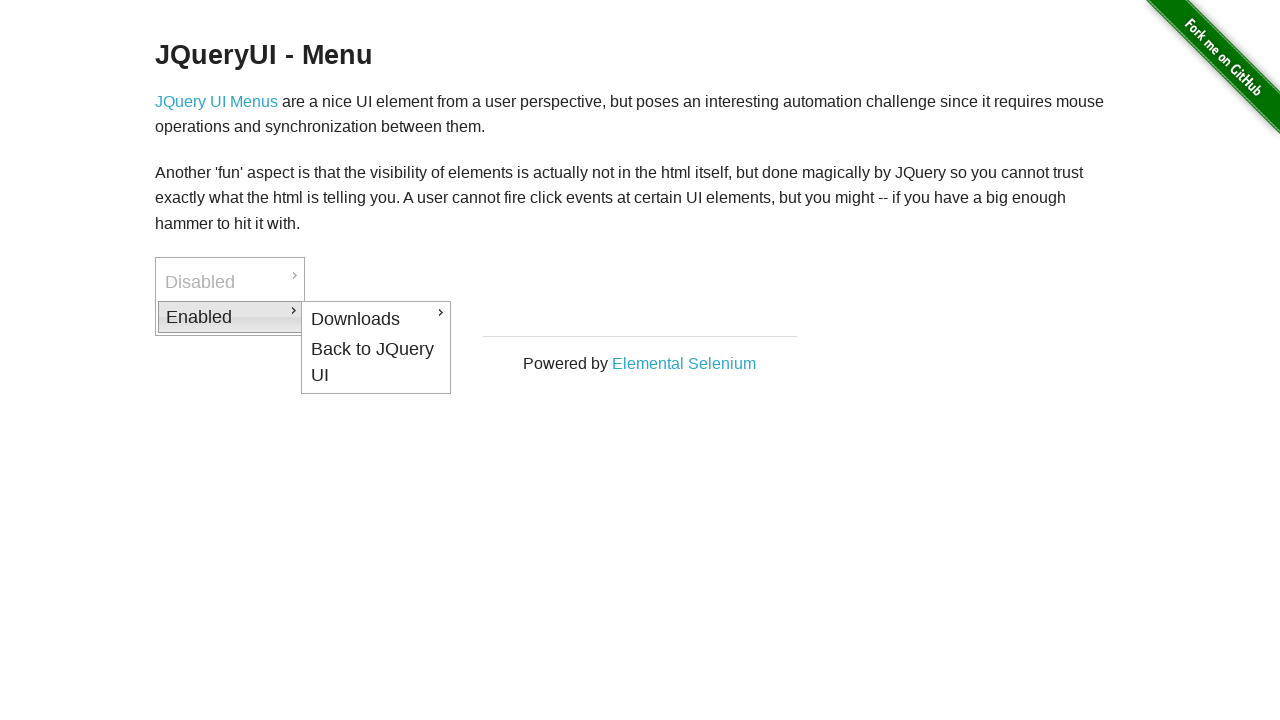

Hovered over 'Downloads' menu item to reveal nested submenu at (376, 319) on xpath=//*[@id="ui-id-4"]/a
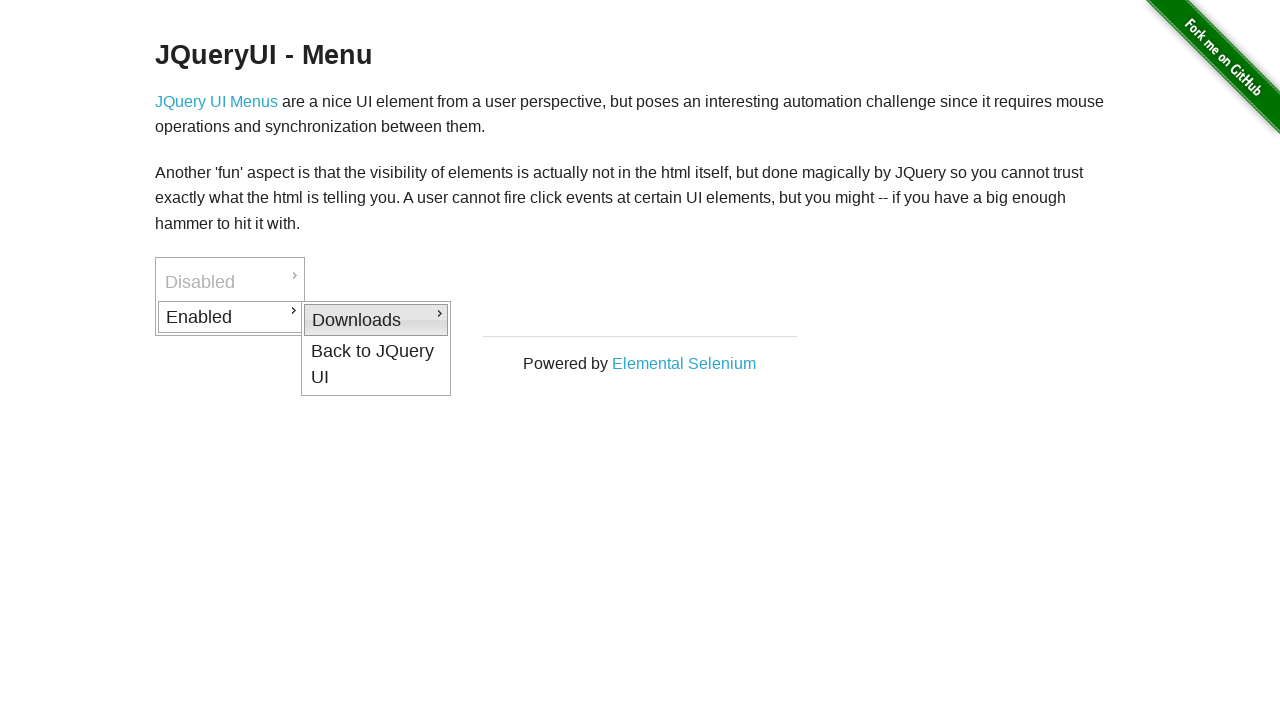

Nested submenu appeared and was detected
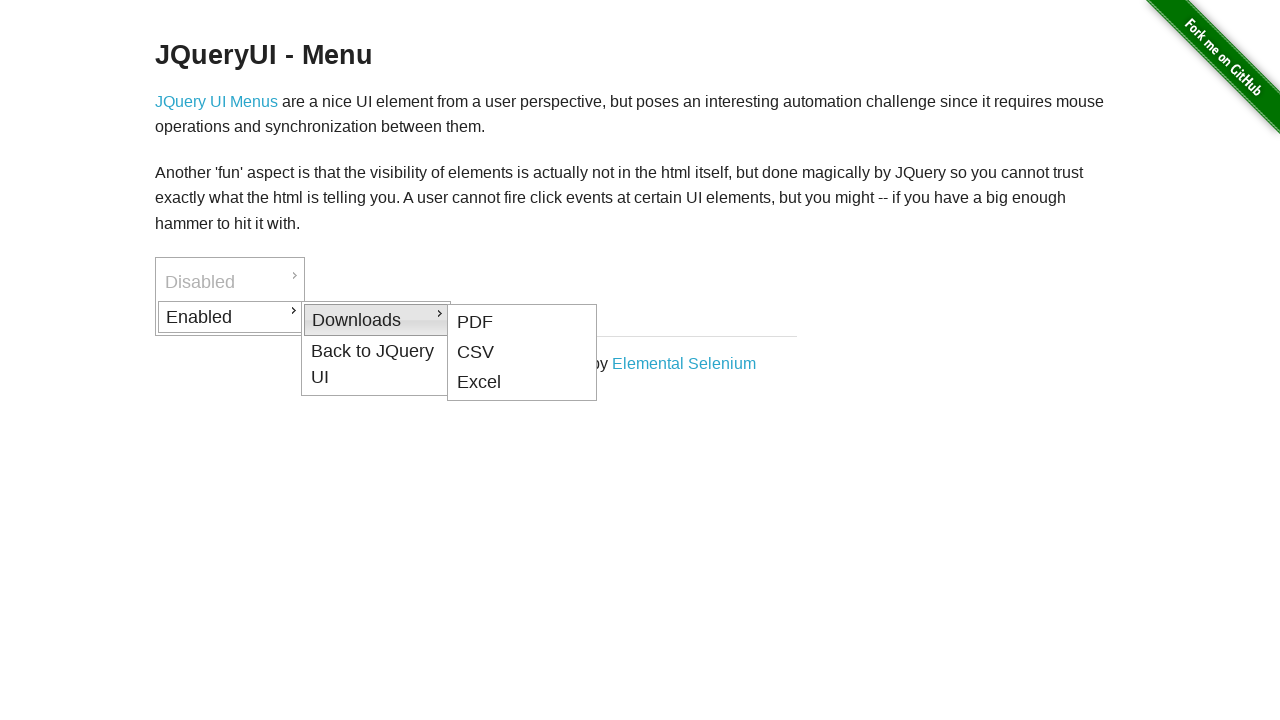

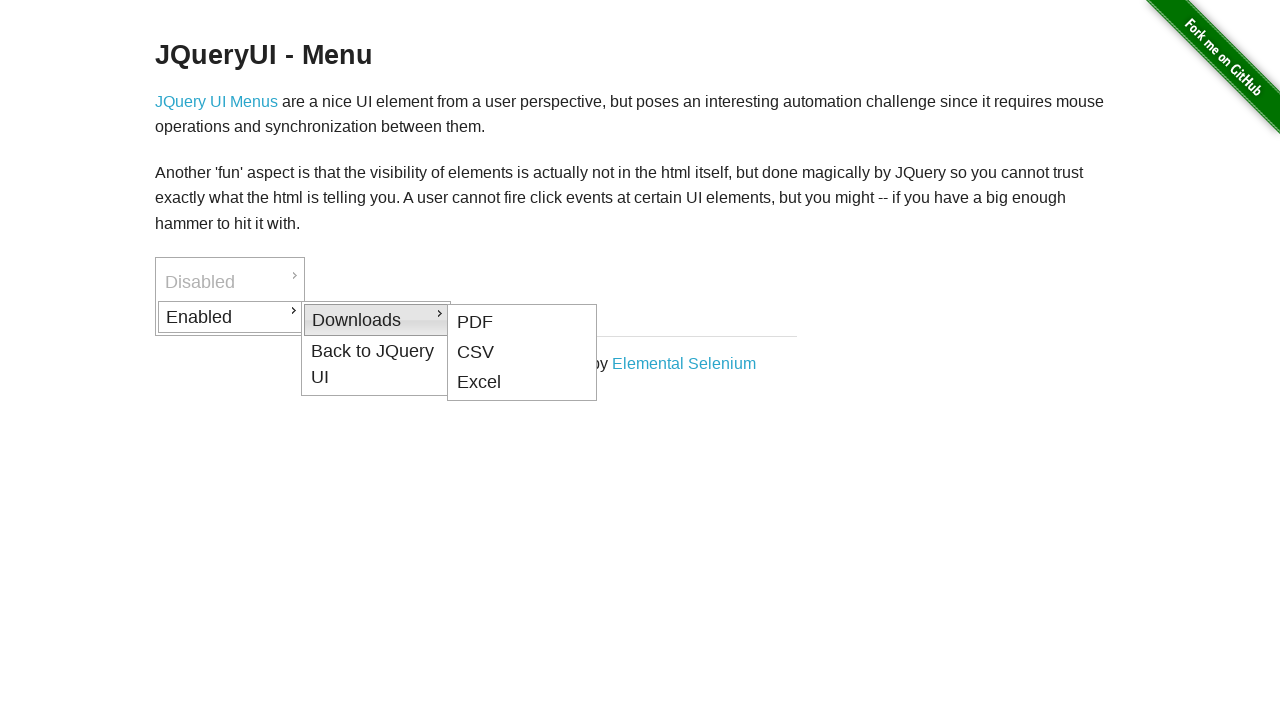